Tests Target.com search functionality by entering a product name in the search field and clicking the search button

Starting URL: https://www.target.com/

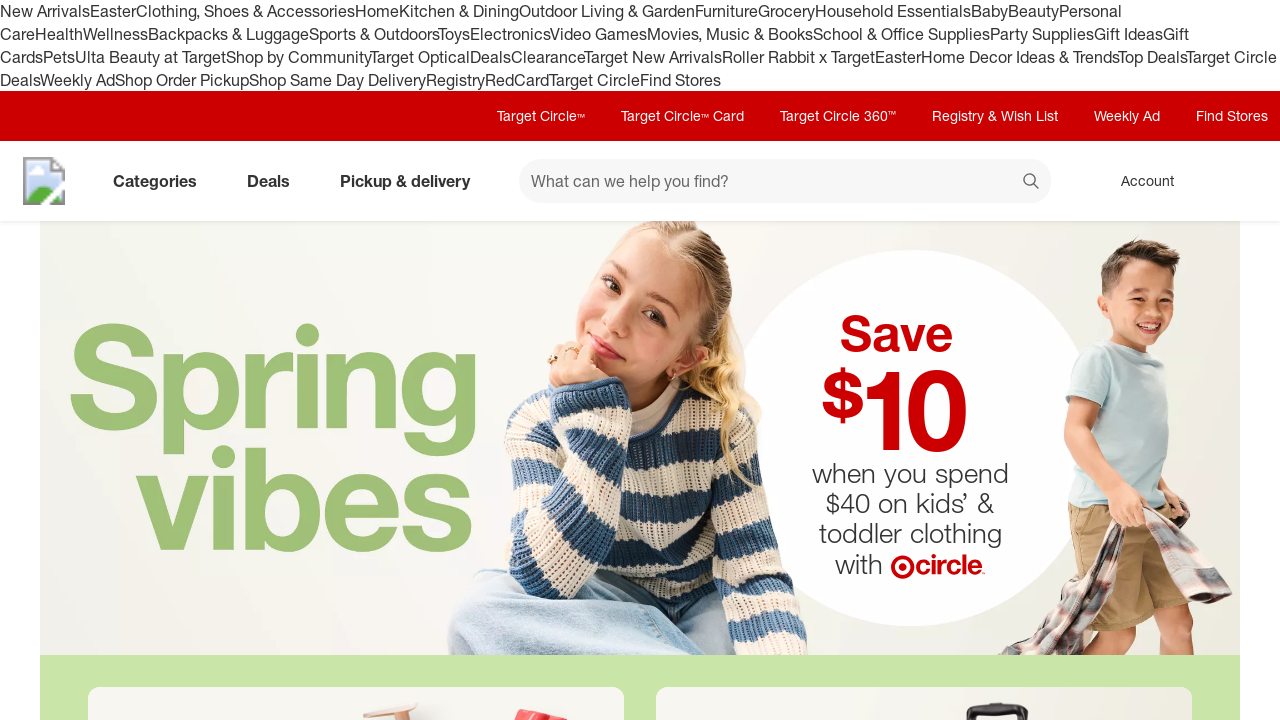

Waited for Target.com page to load
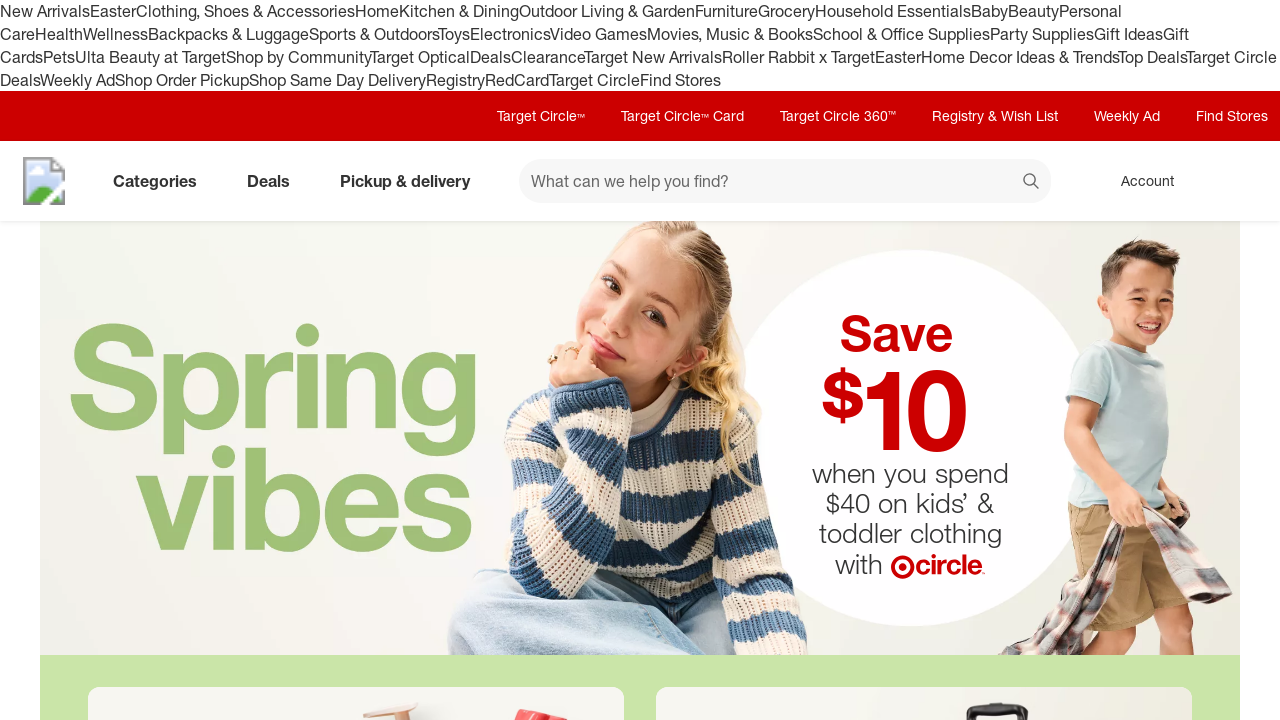

Filled search field with 'wireless headphones' on [data-test='@web/Search/SearchInput']
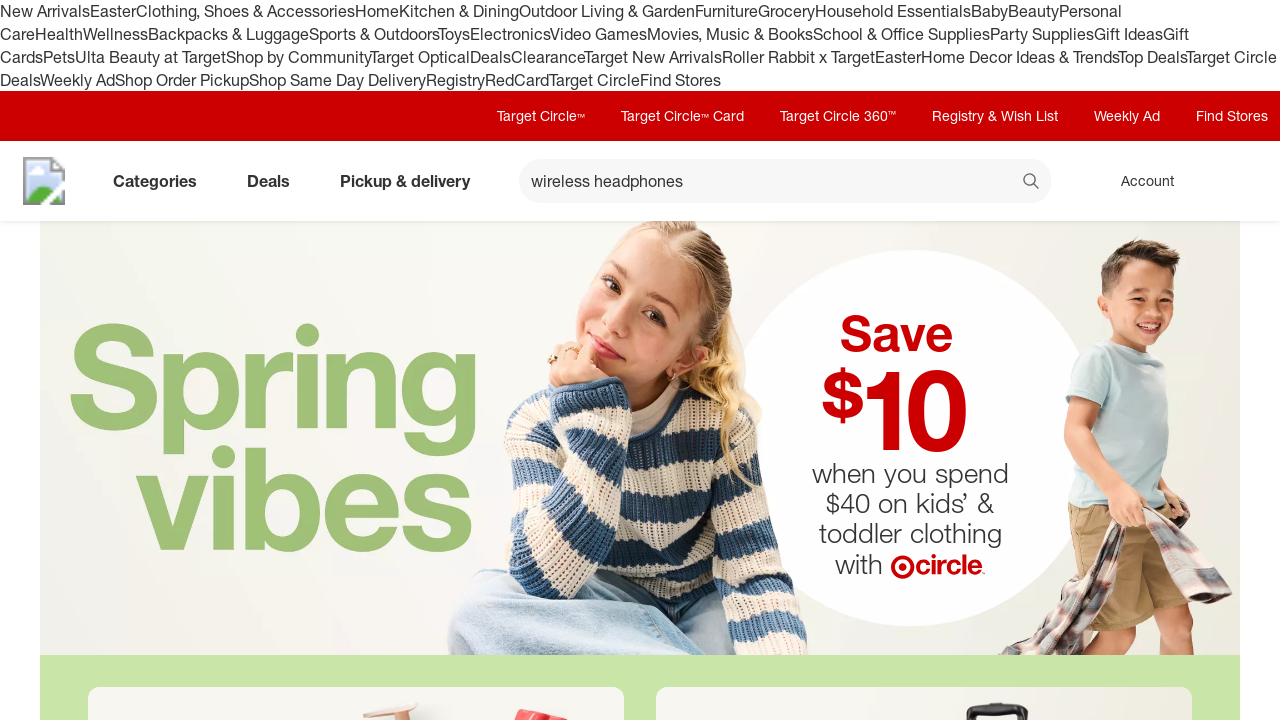

Clicked search button to perform search at (1032, 183) on button[data-test='@web/Search/SearchButton']
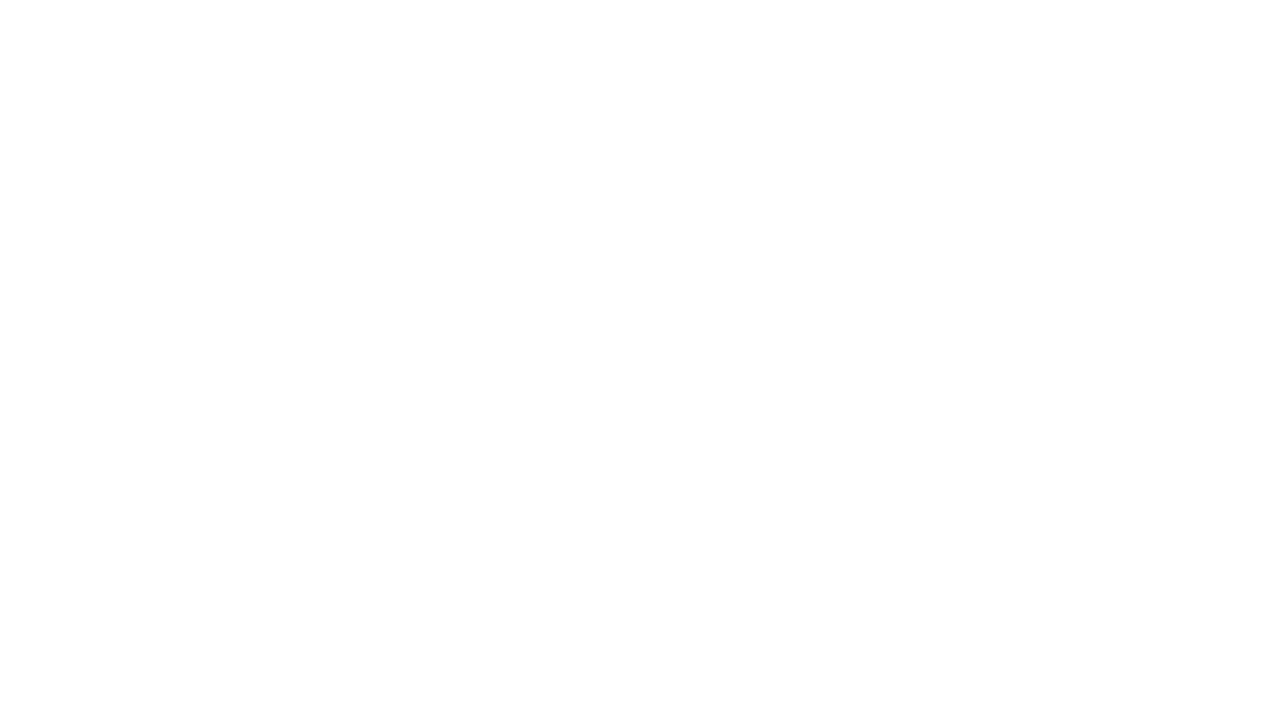

Waited for search results to load
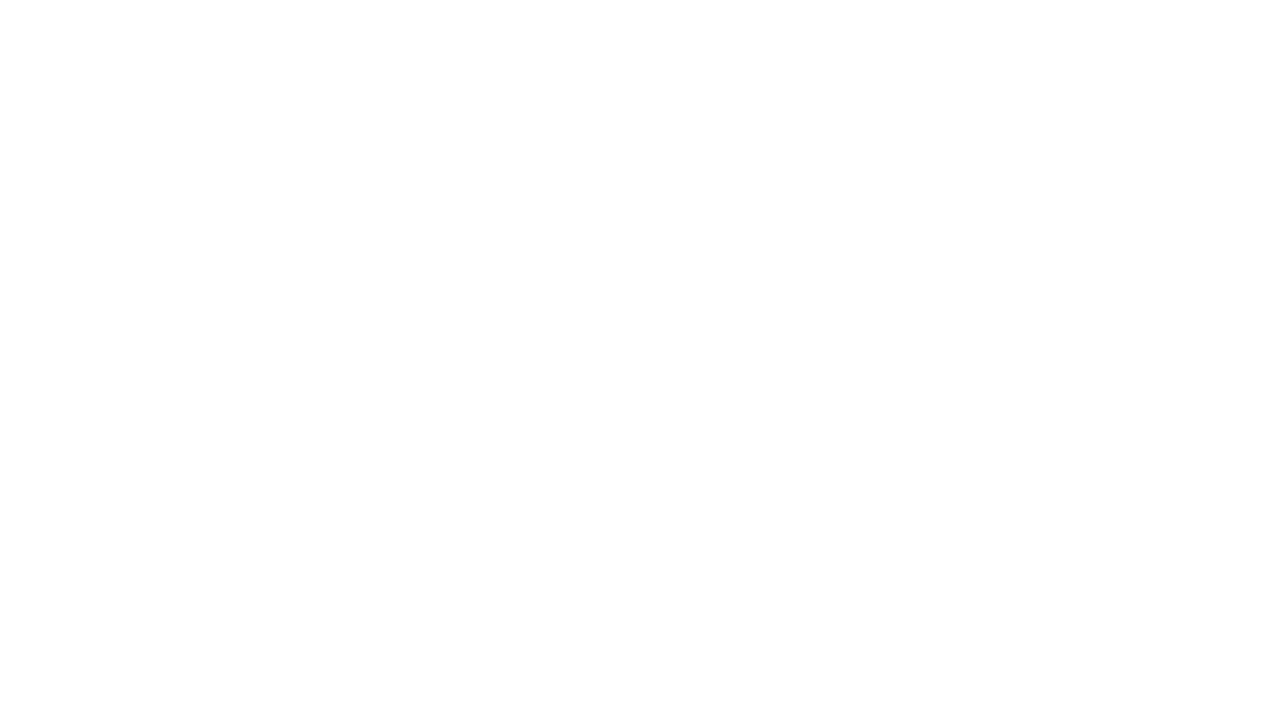

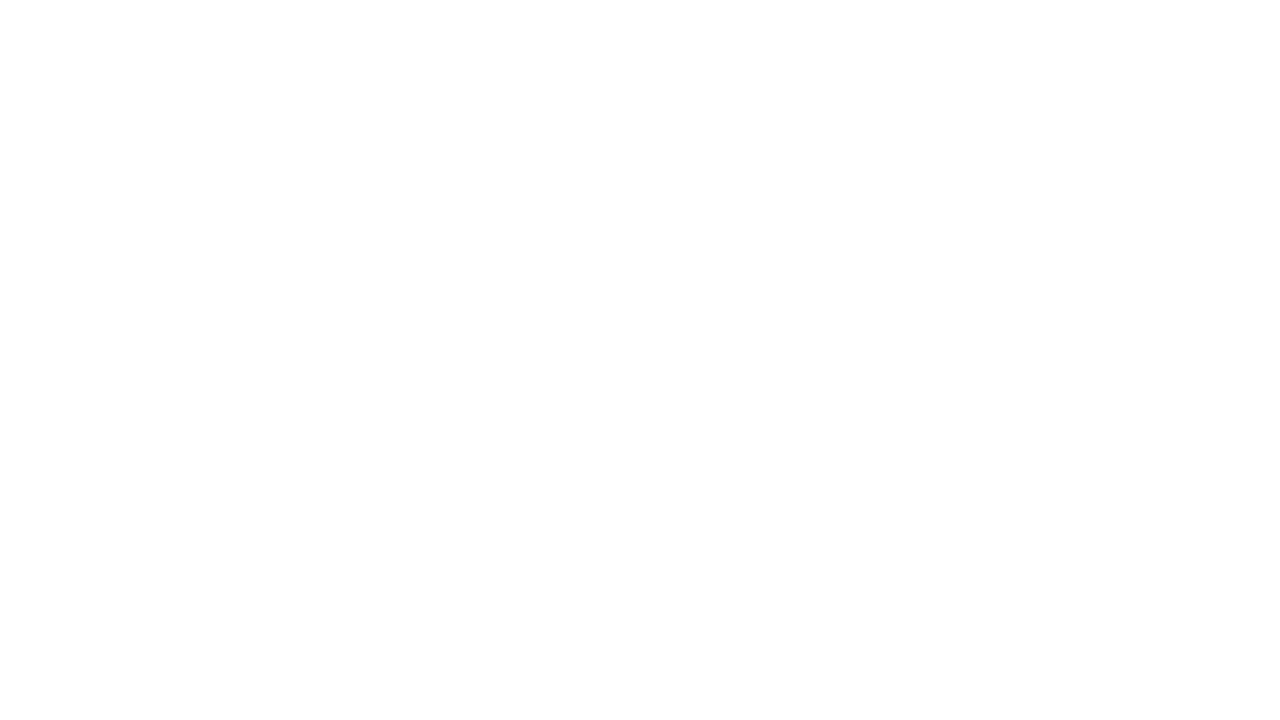